Navigates to a demo e-commerce store and clicks on a navigation link (appears to be cart or page item) in the site header navigation.

Starting URL: http://demostore.supersqa.com

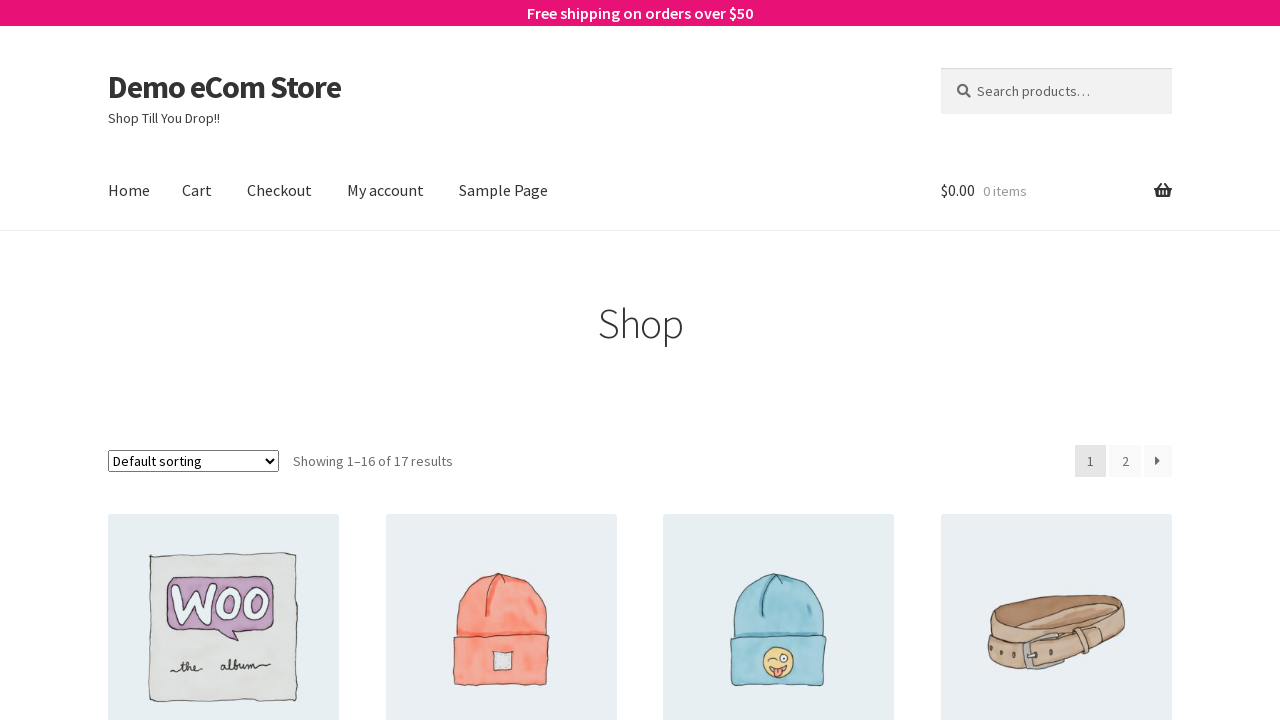

Clicked navigation link in site header at (386, 191) on #site-navigation > div:nth-child(2) > ul > li.page_item.page-item-9 > a
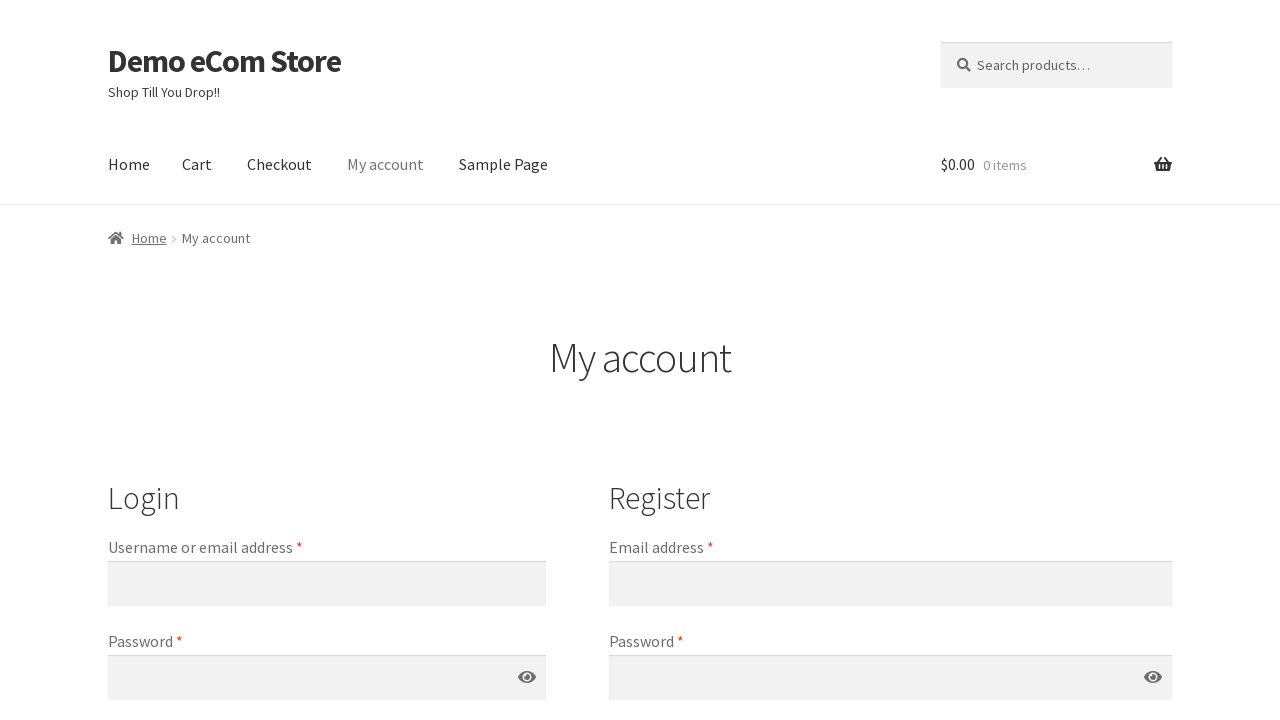

Page loaded after clicking navigation link
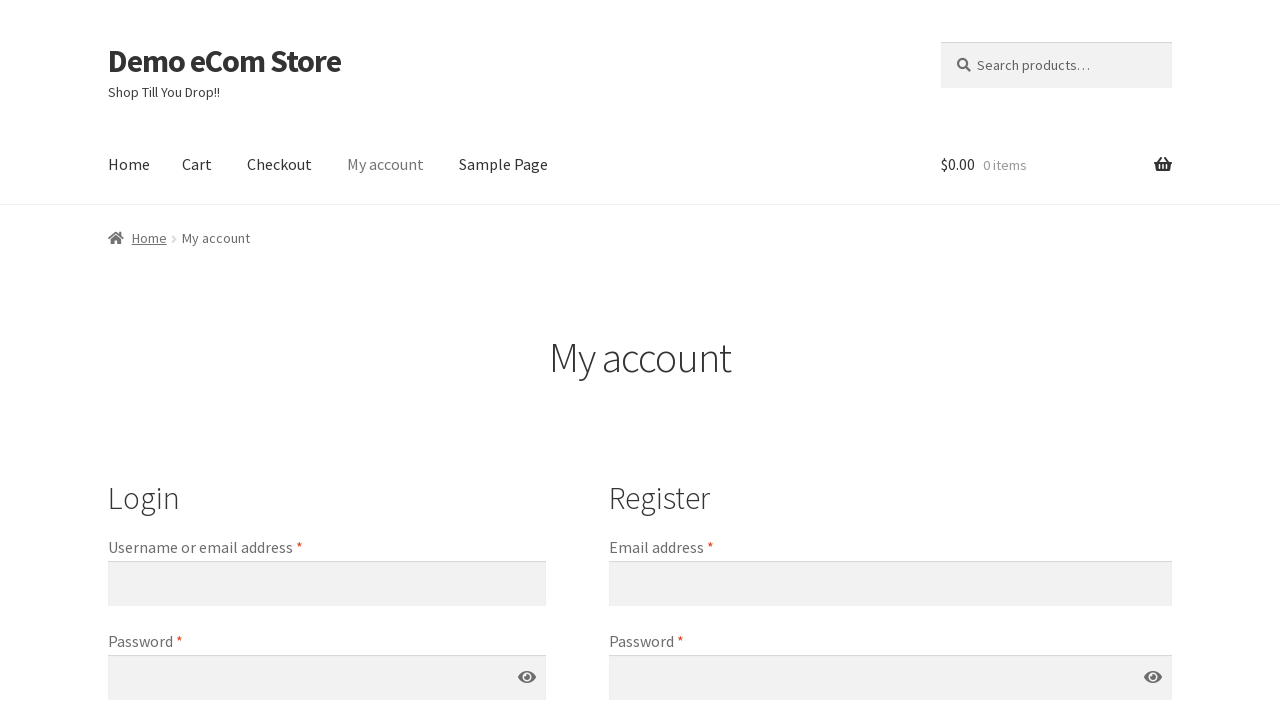

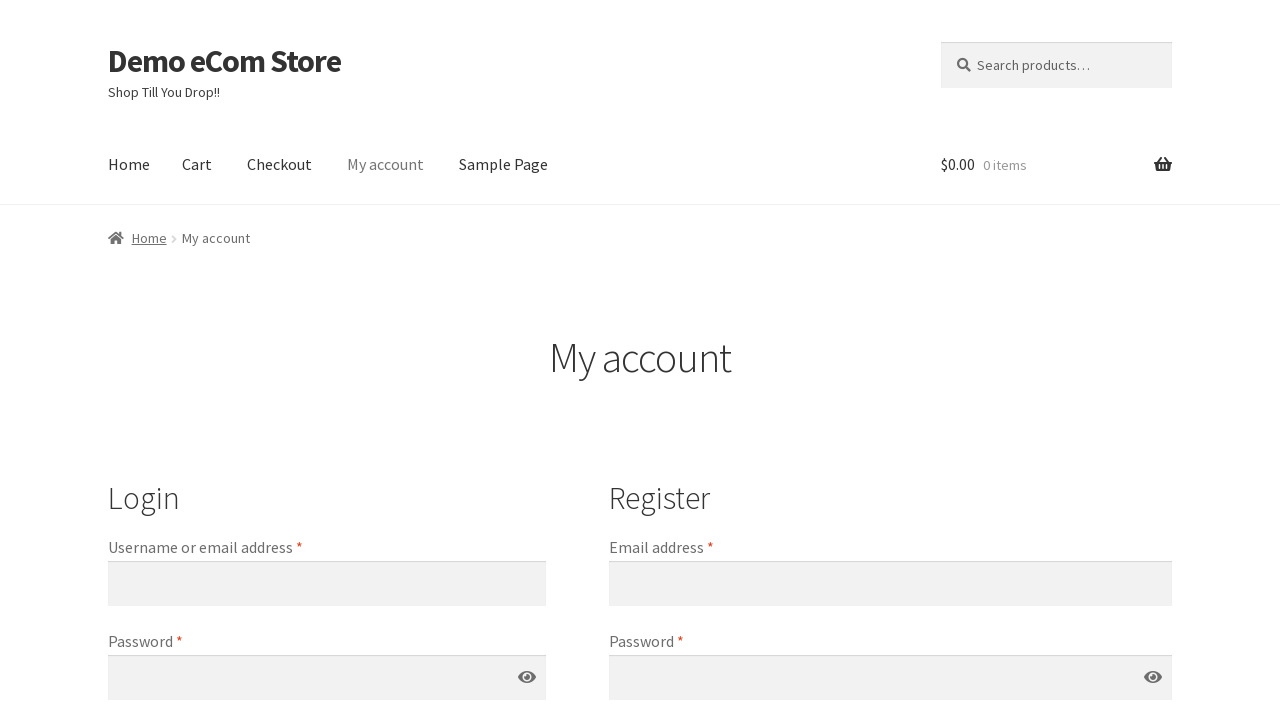